Tests file upload functionality by hovering over a file input element and uploading a file to the form on a test automation practice page.

Starting URL: https://www.automationtestinginsider.com/2019/08/textarea-textarea-element-defines-multi.html

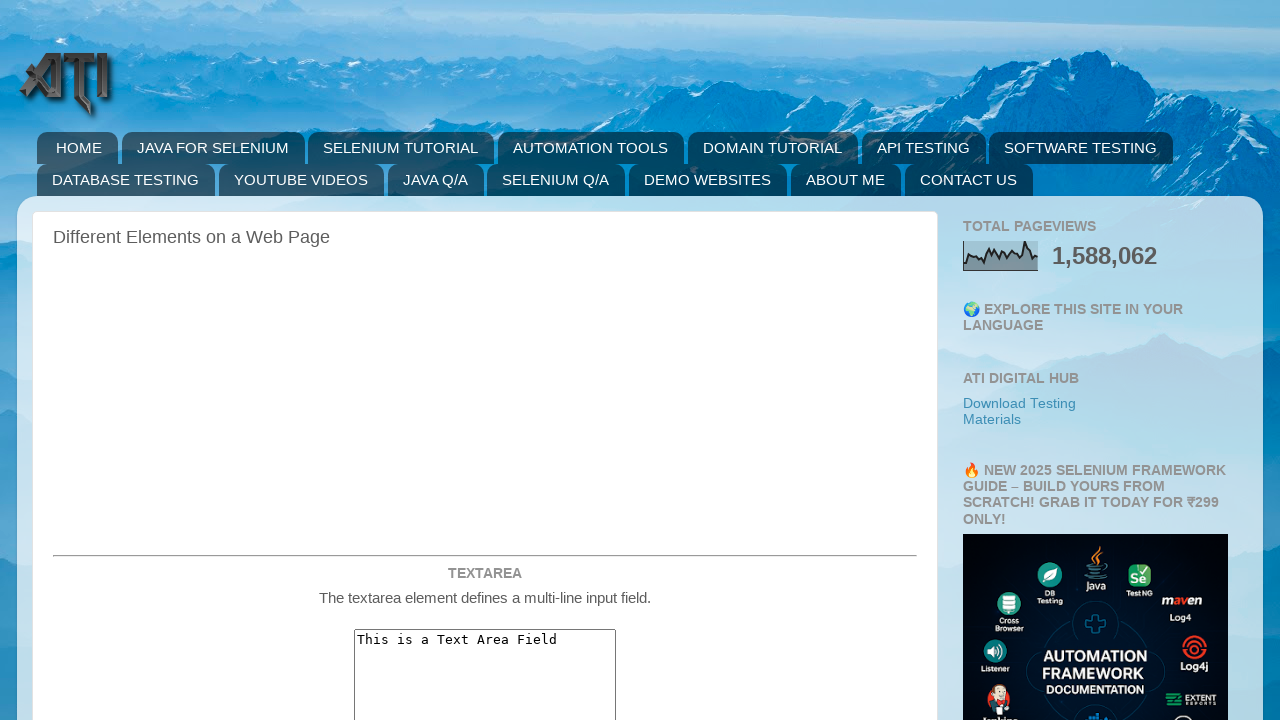

Navigated to file upload test page
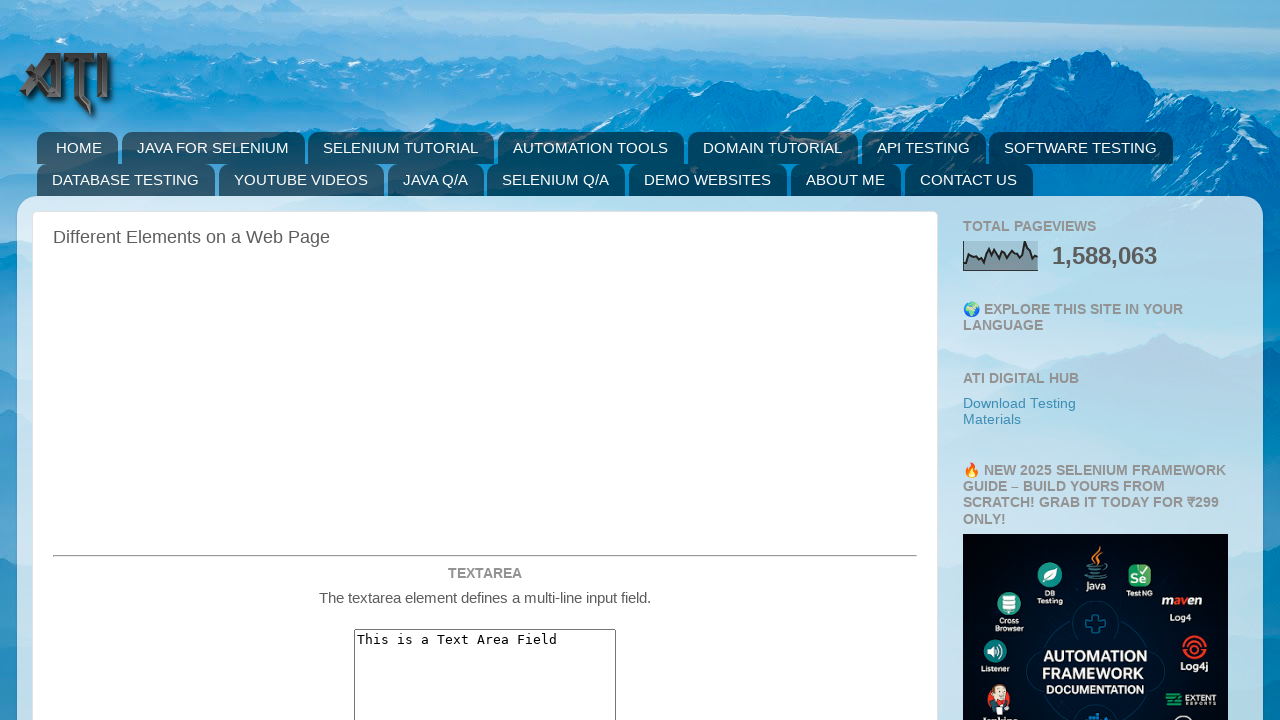

Located file upload input element with id 'fileupload1'
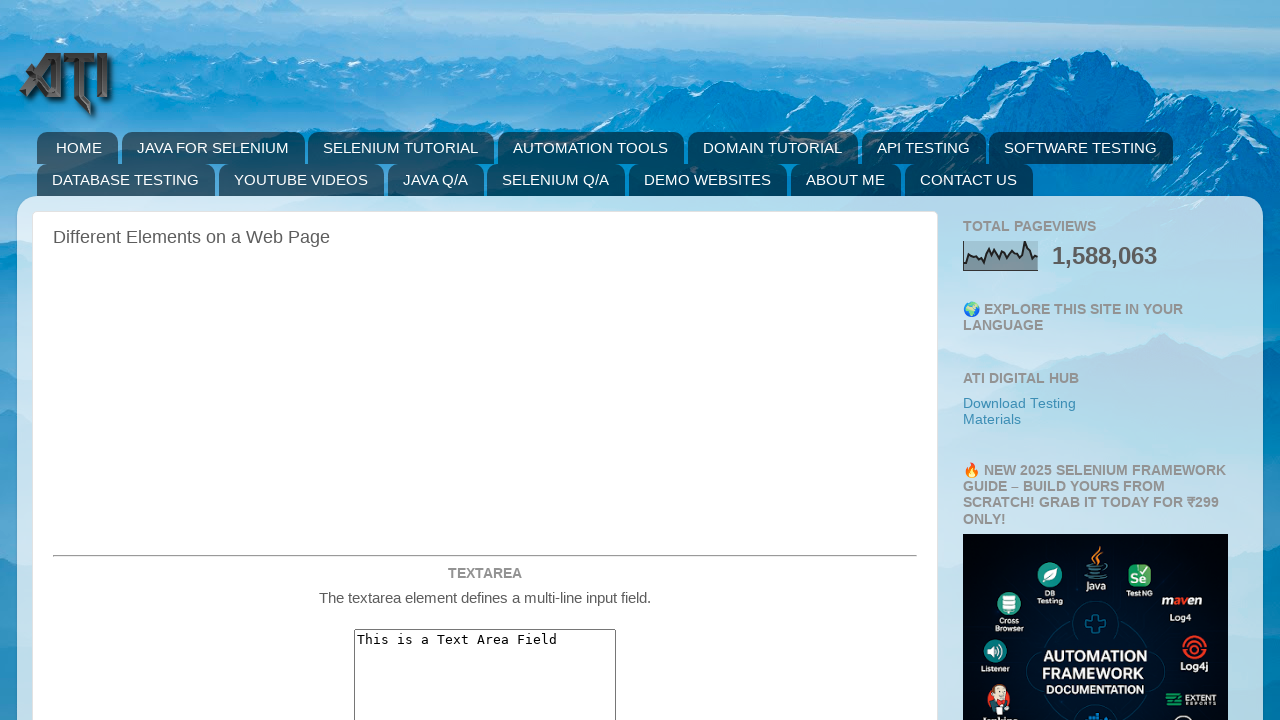

Hovered over file upload input element at (485, 361) on xpath=//input[@id='fileupload1']
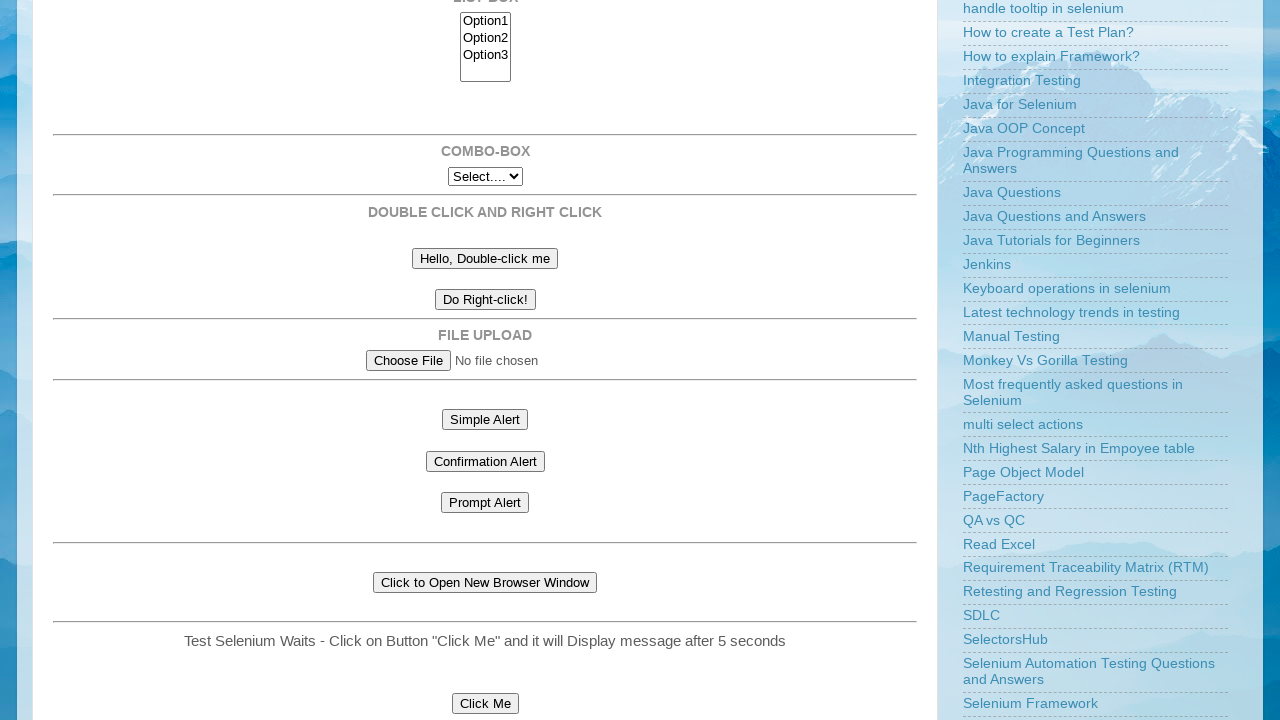

Created temporary test file at /tmp/Test.txt
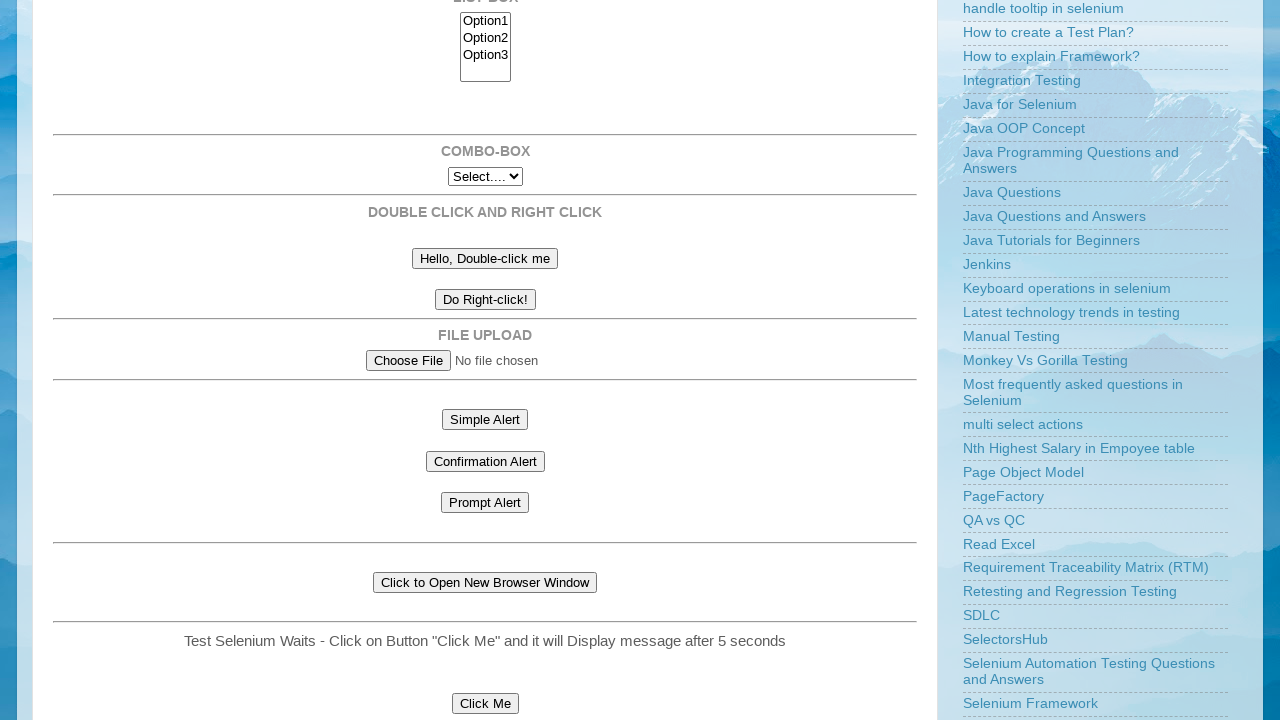

Uploaded test file to file input element
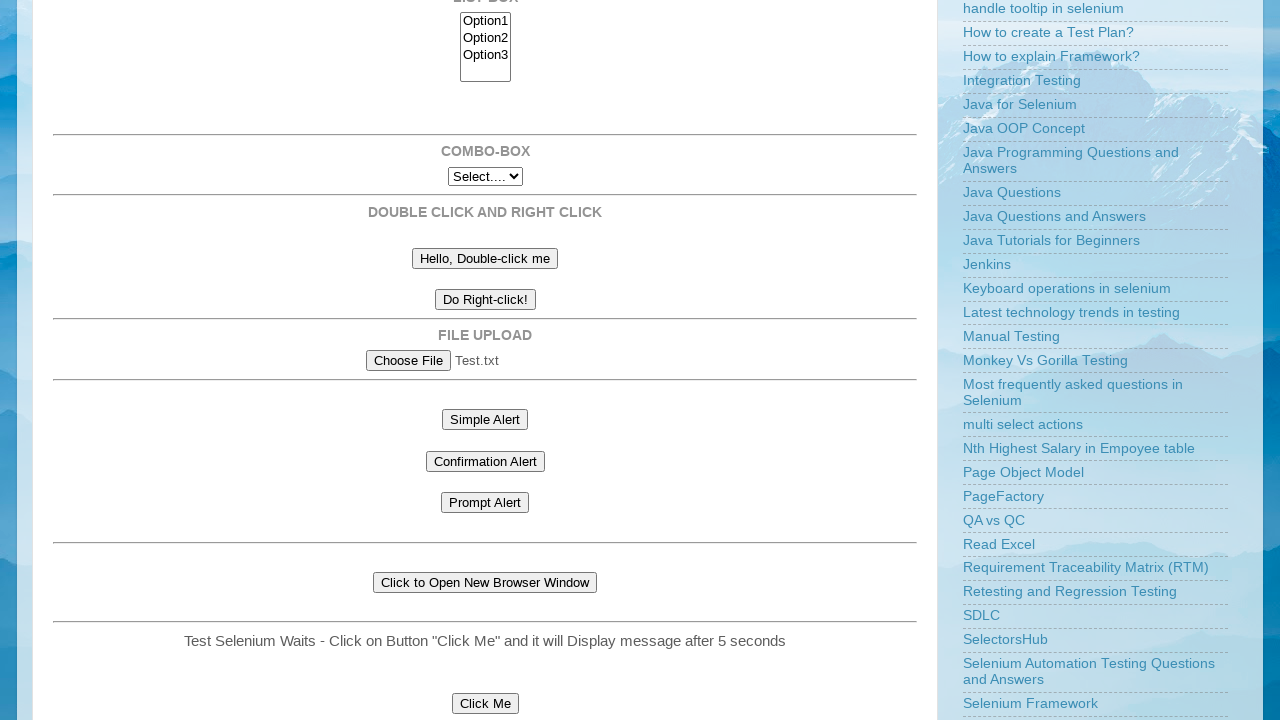

Waited 2 seconds for upload to complete
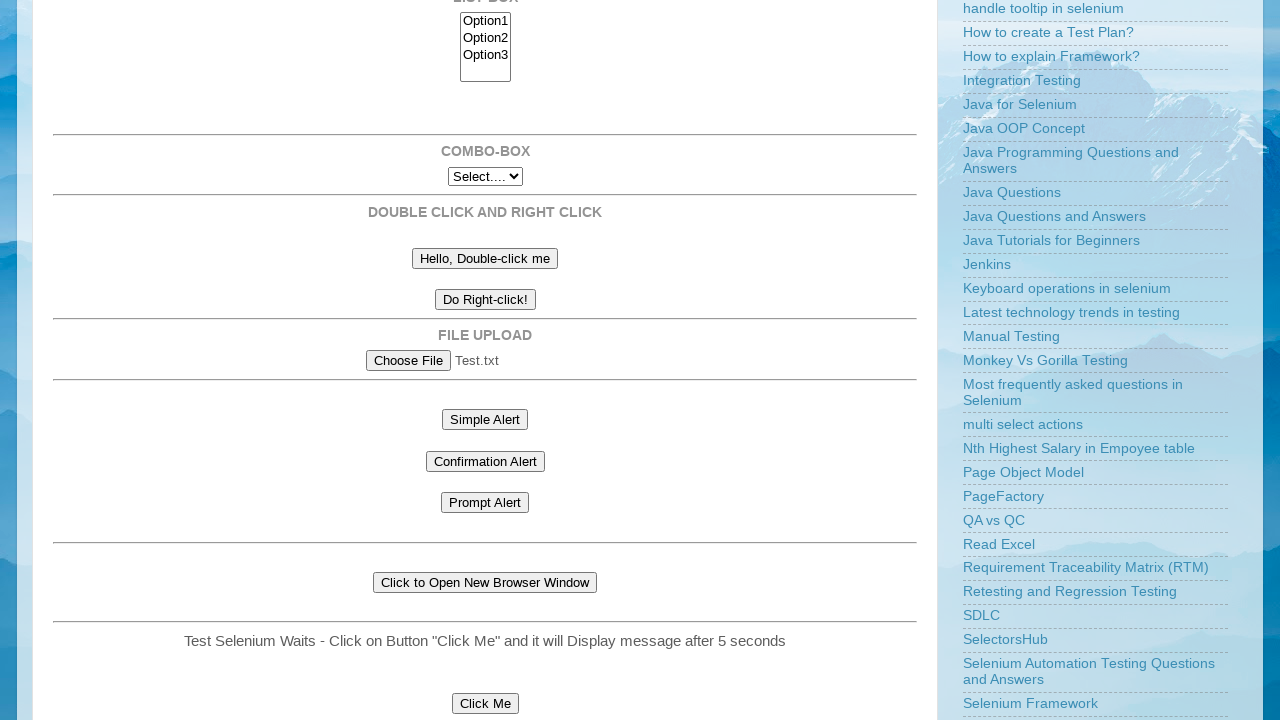

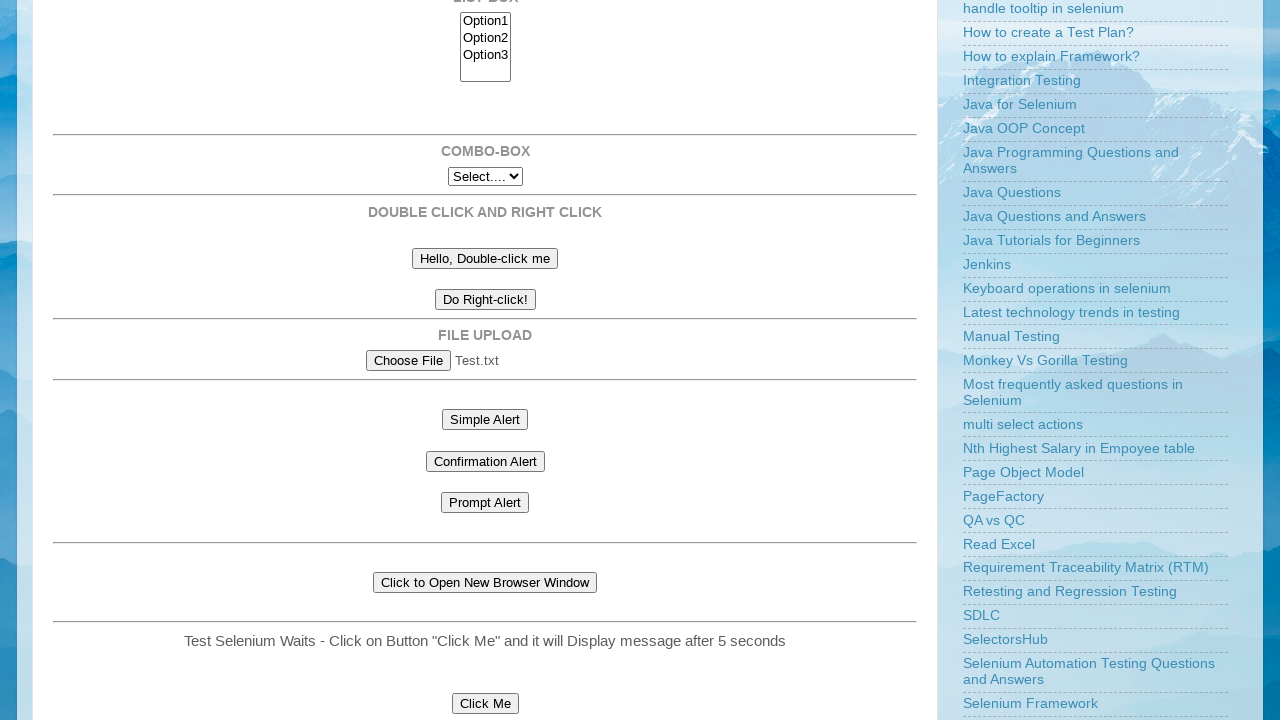